Uses a fake Twitter chat generator website to create a simulated conversation by filling in profile names, selecting message senders, and adding messages to generate a fake chat screenshot.

Starting URL: https://fakeinfo.net/fake-twitter-chat-generator

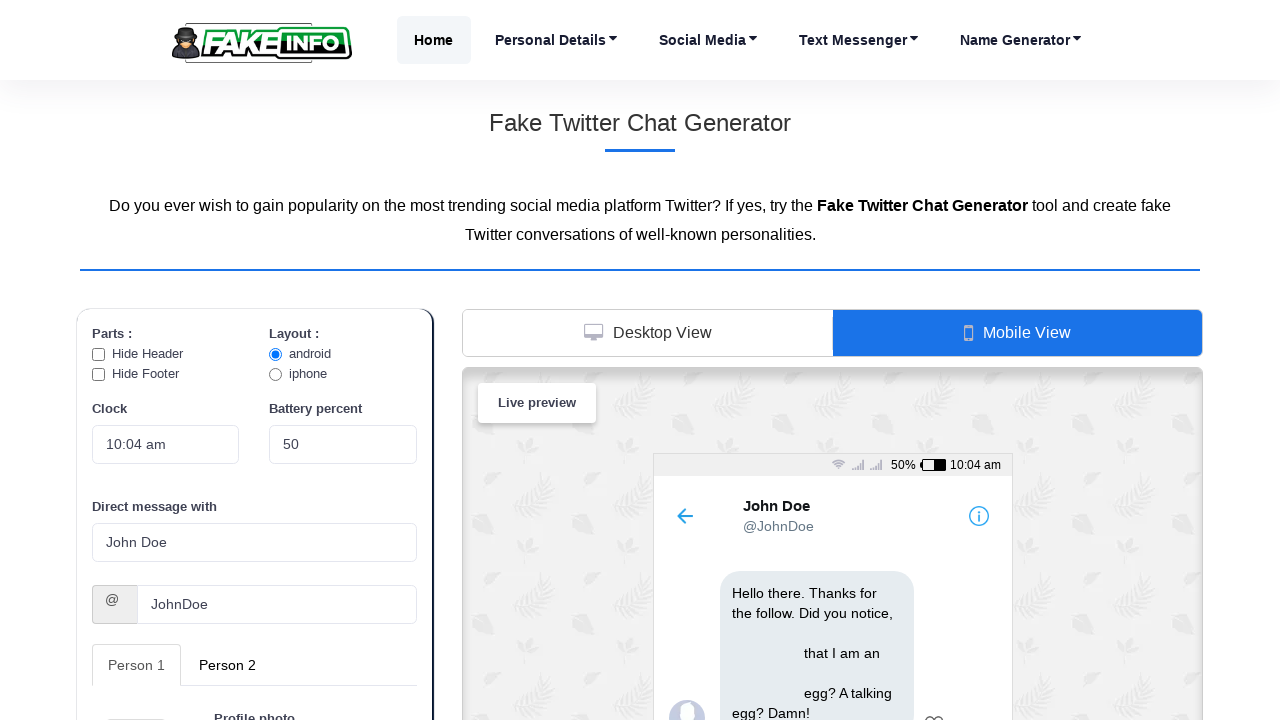

Cleared profile 1 name field on #profile1_name
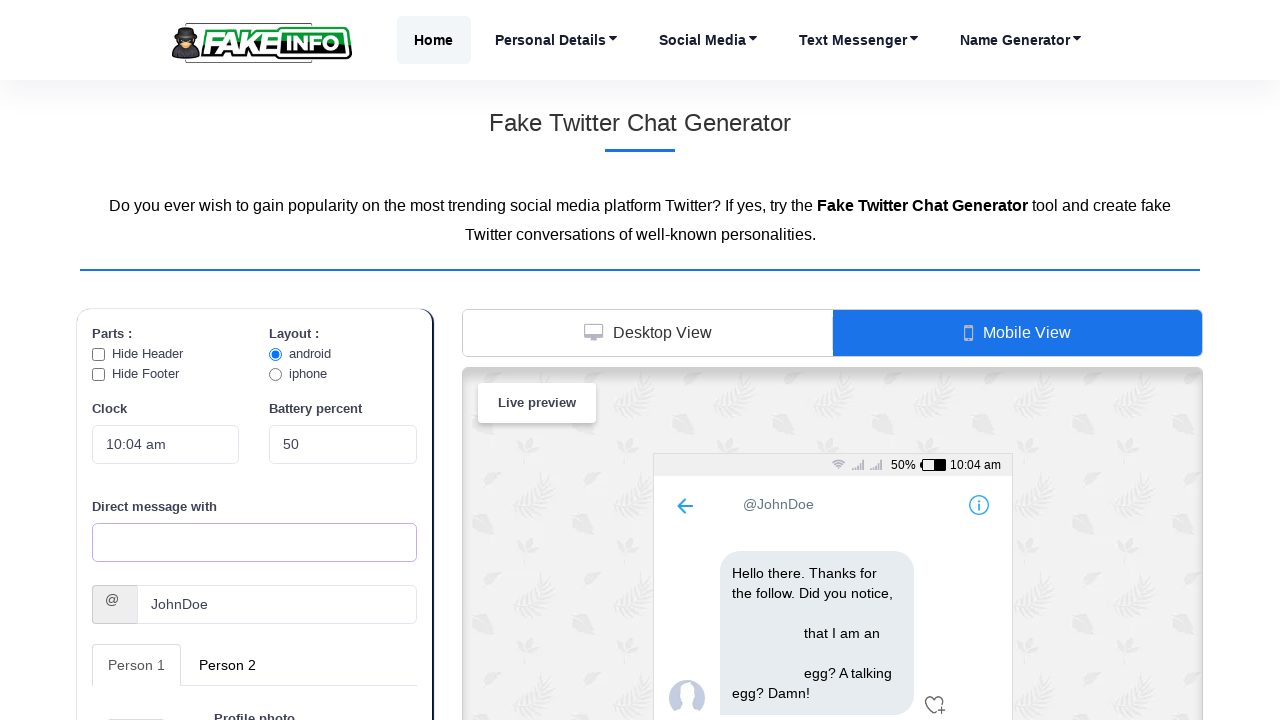

Filled profile 1 name with random name on #profile1_name
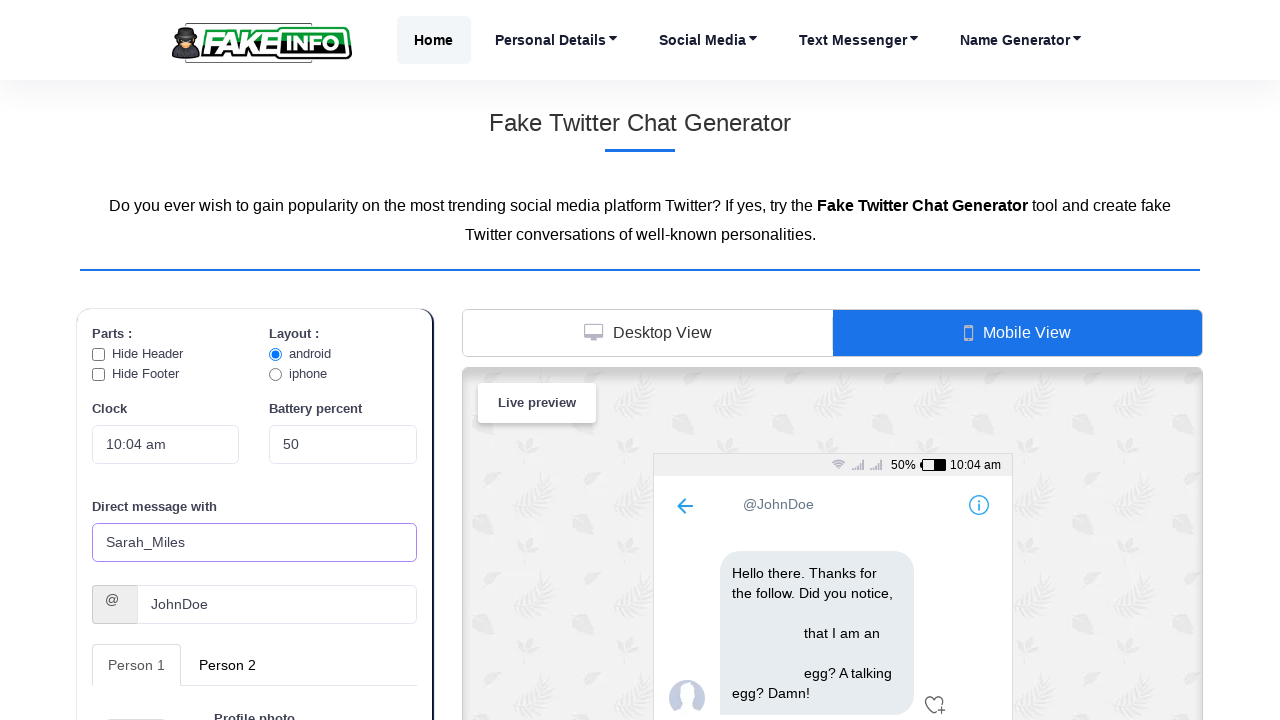

Cleared profile 2 tag name field on #edit-tagname
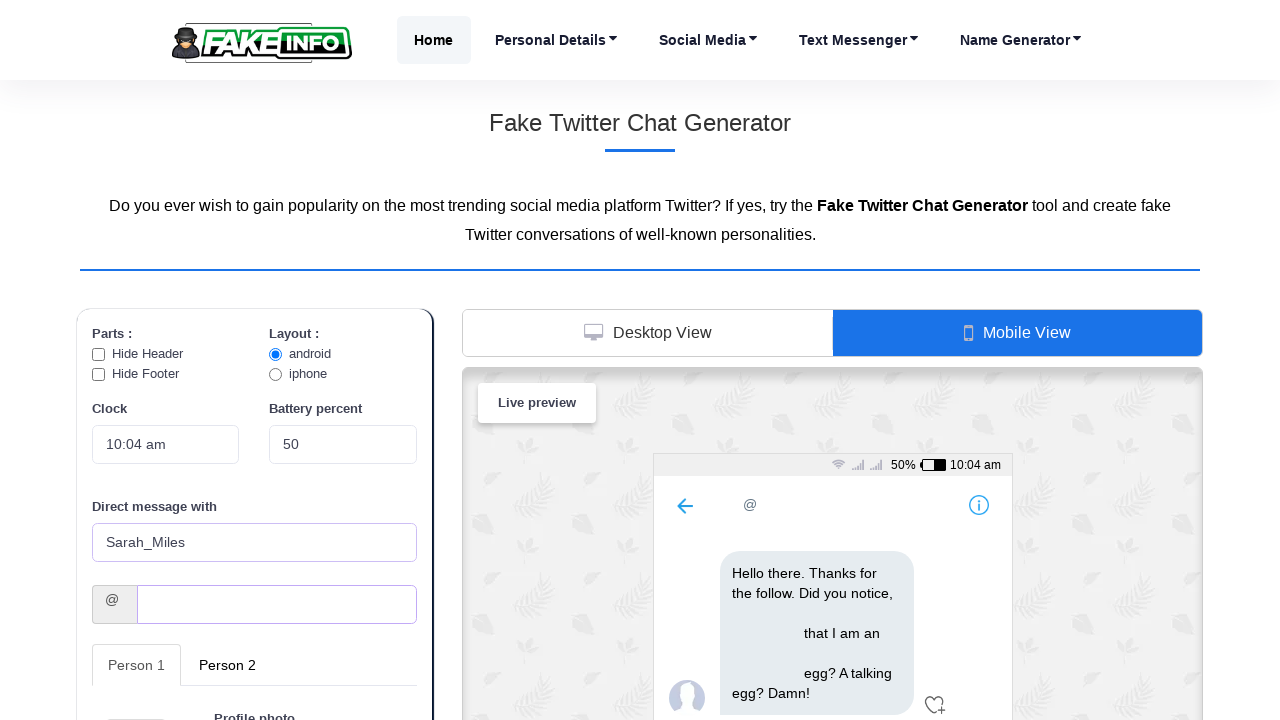

Filled profile 2 tag name with random name on #edit-tagname
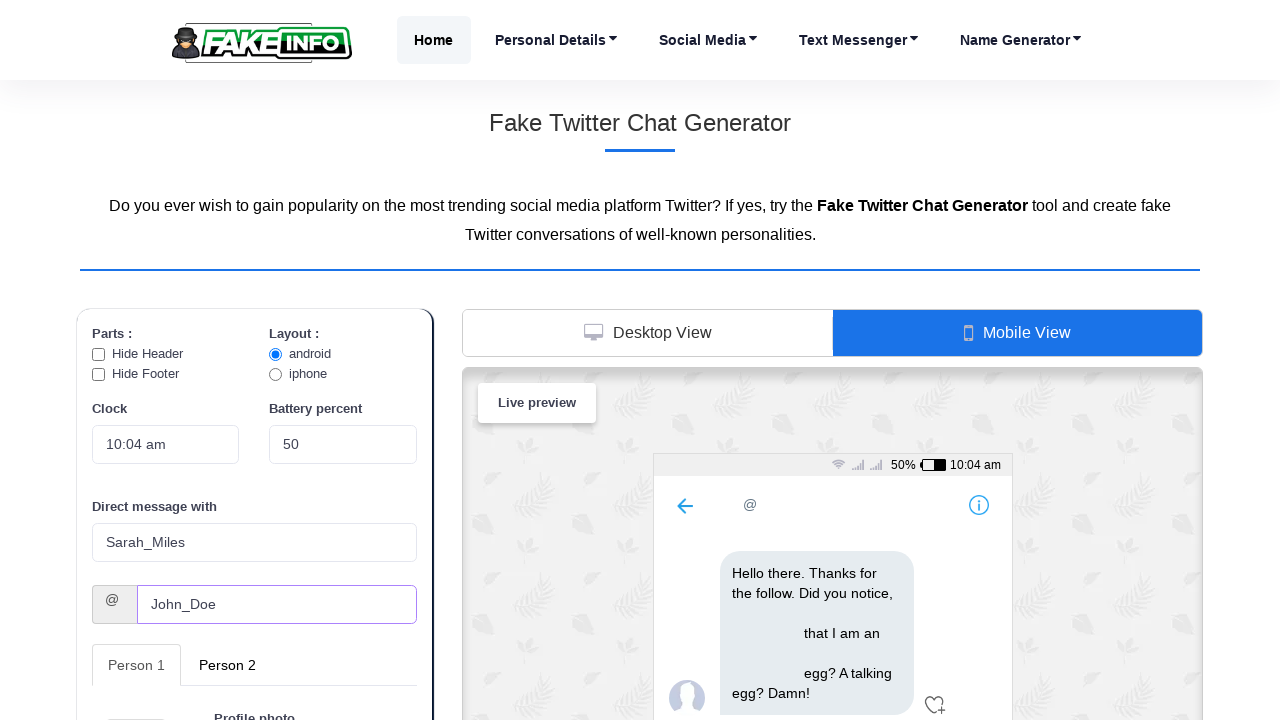

Switched message sender to profile 2 at (227, 665) on #options > div:nth-child(3) > div > div > ul > li:nth-child(2) > a
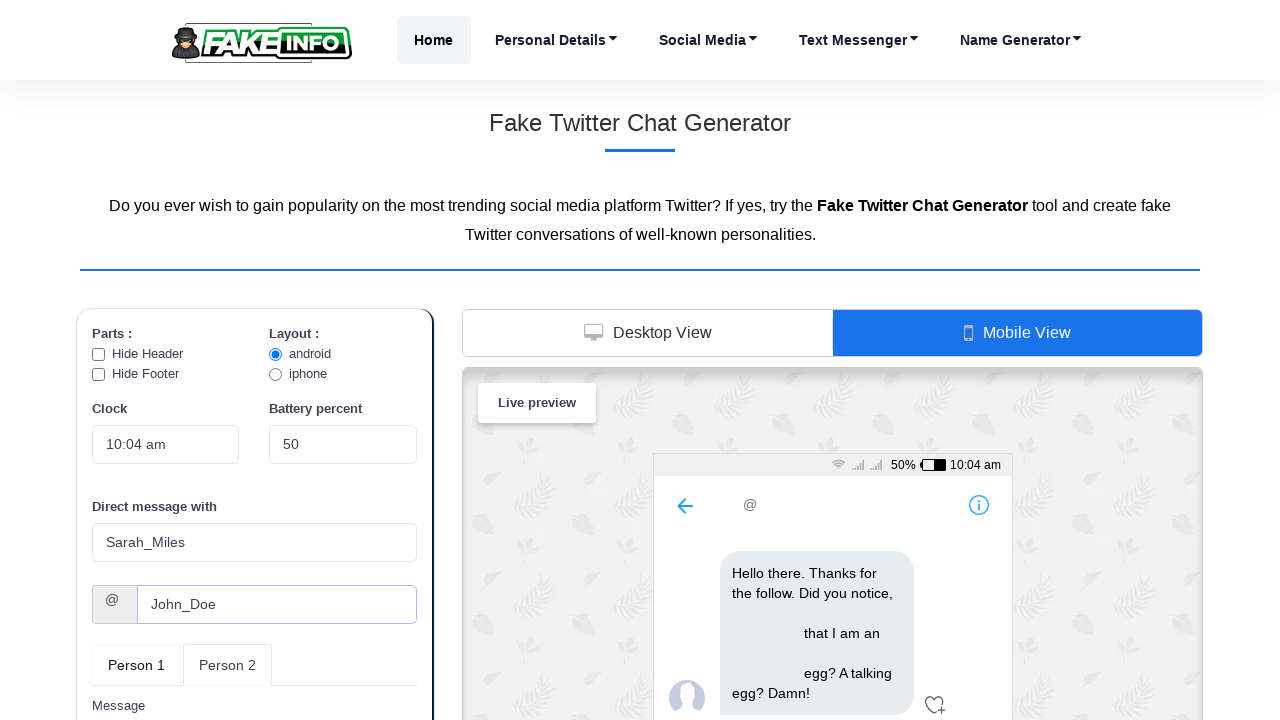

Waited for message field of profile 2 to be visible
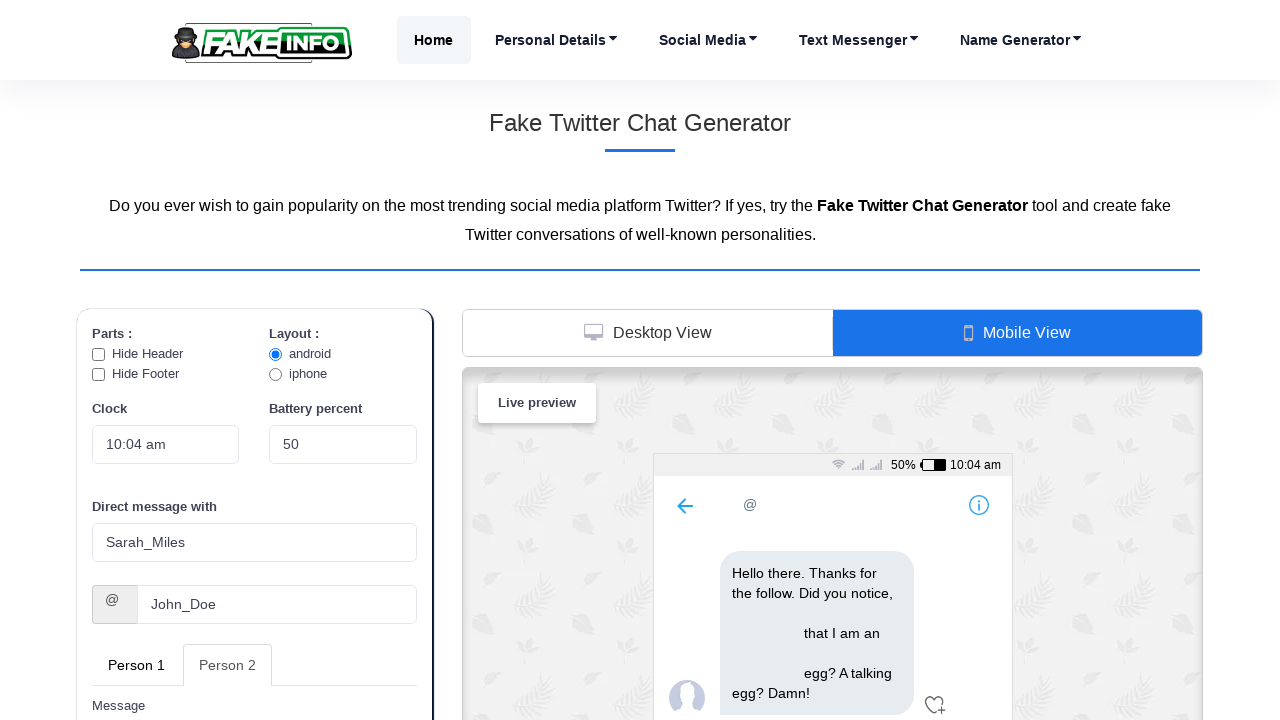

Cleared message field for profile 2 on #profile2_message
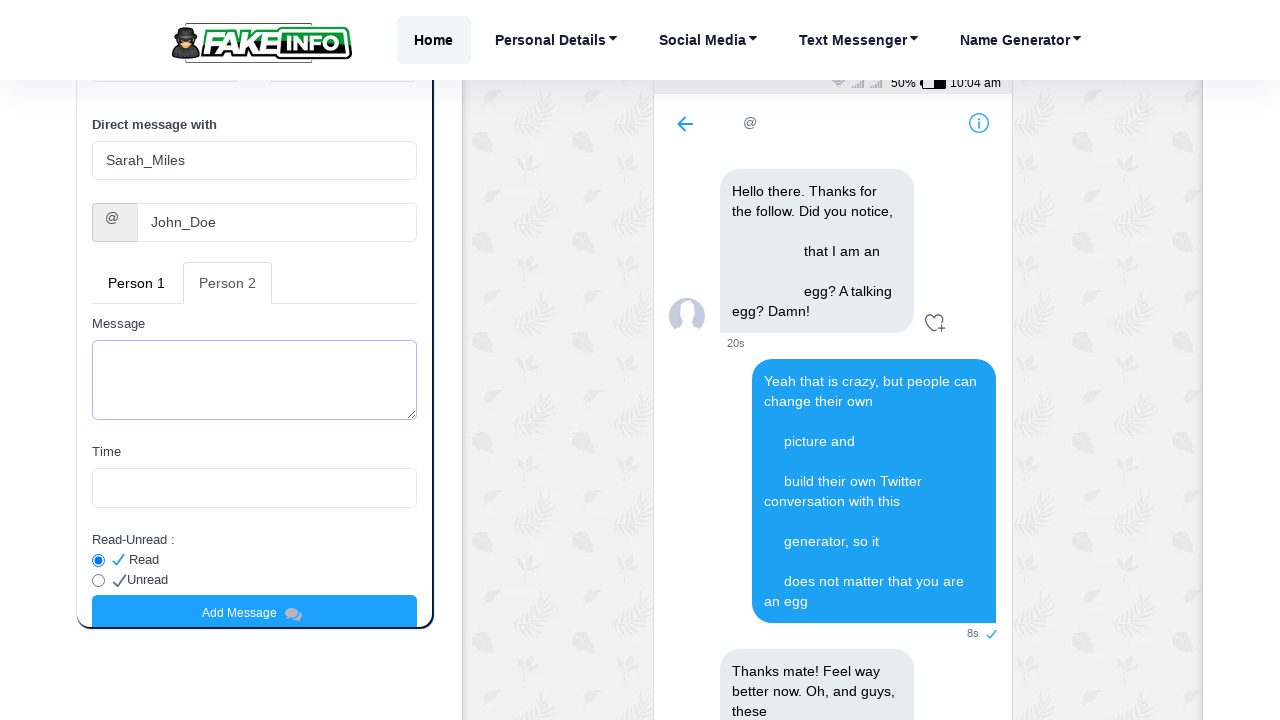

Filled message field for profile 2 with random sentence on #profile2_message
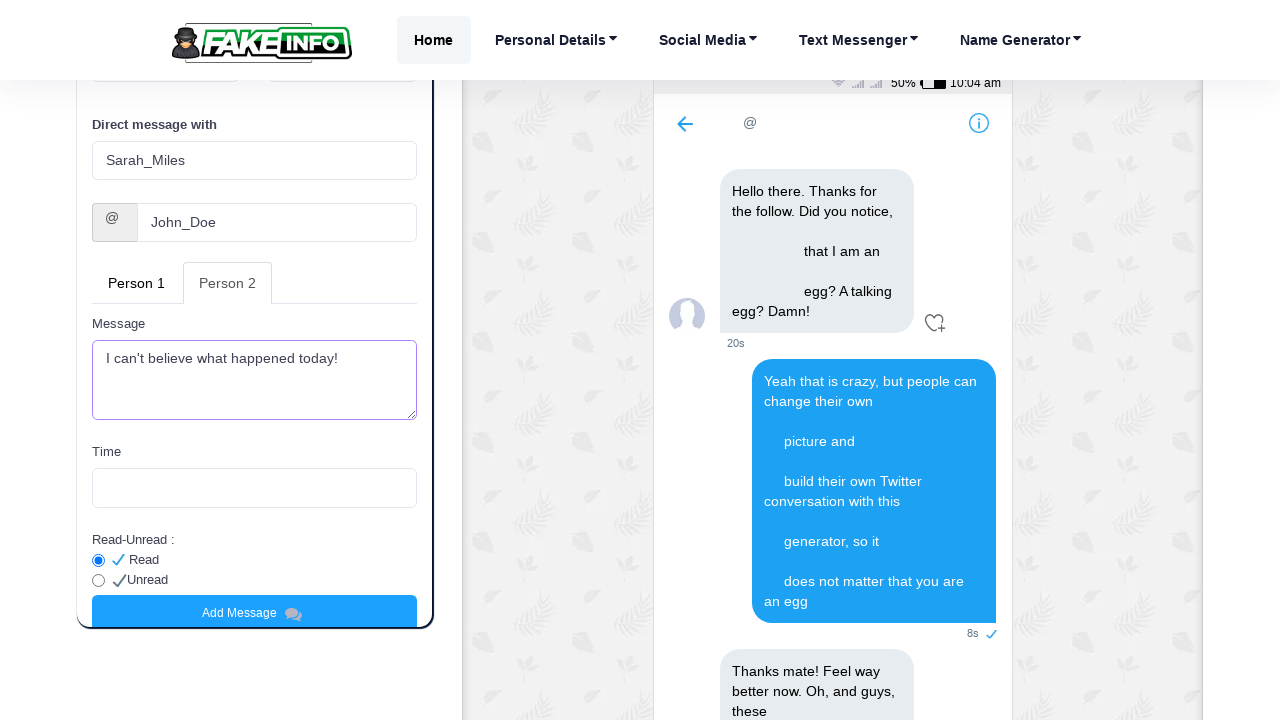

Clicked add message button for profile 2 at (254, 609) on #tab-person2 > button
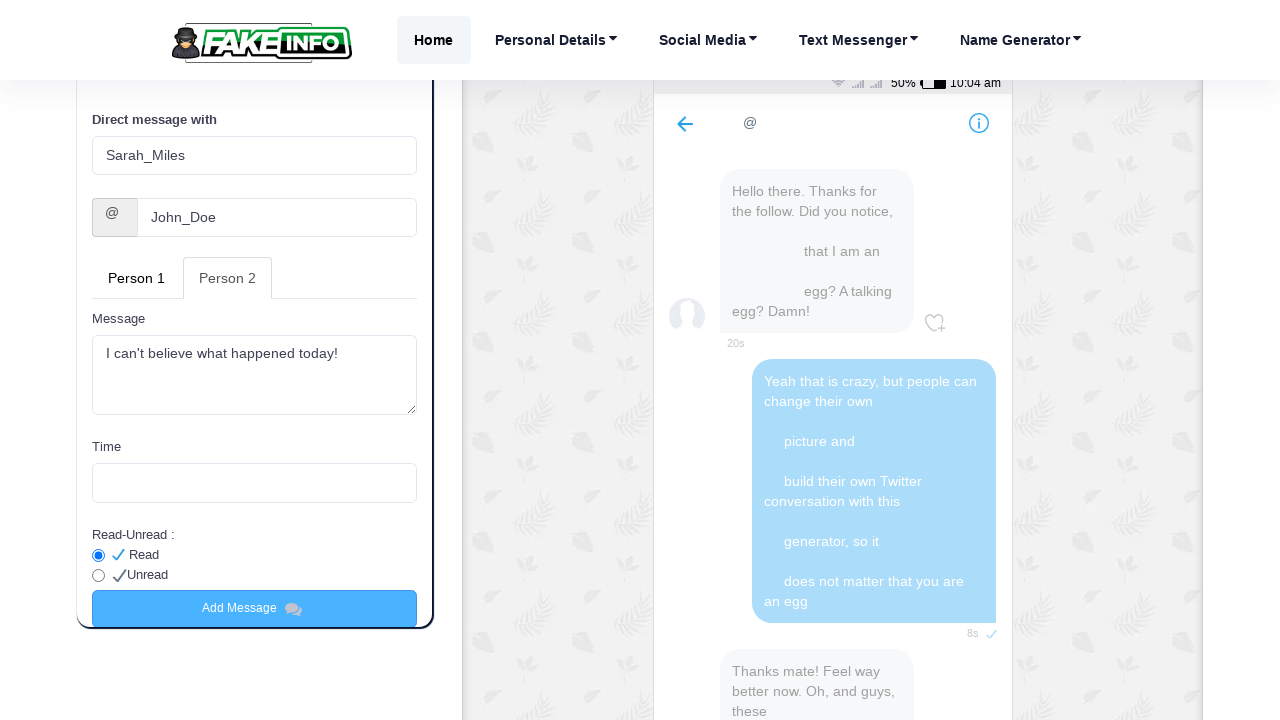

Waited 1 second for message to be processed
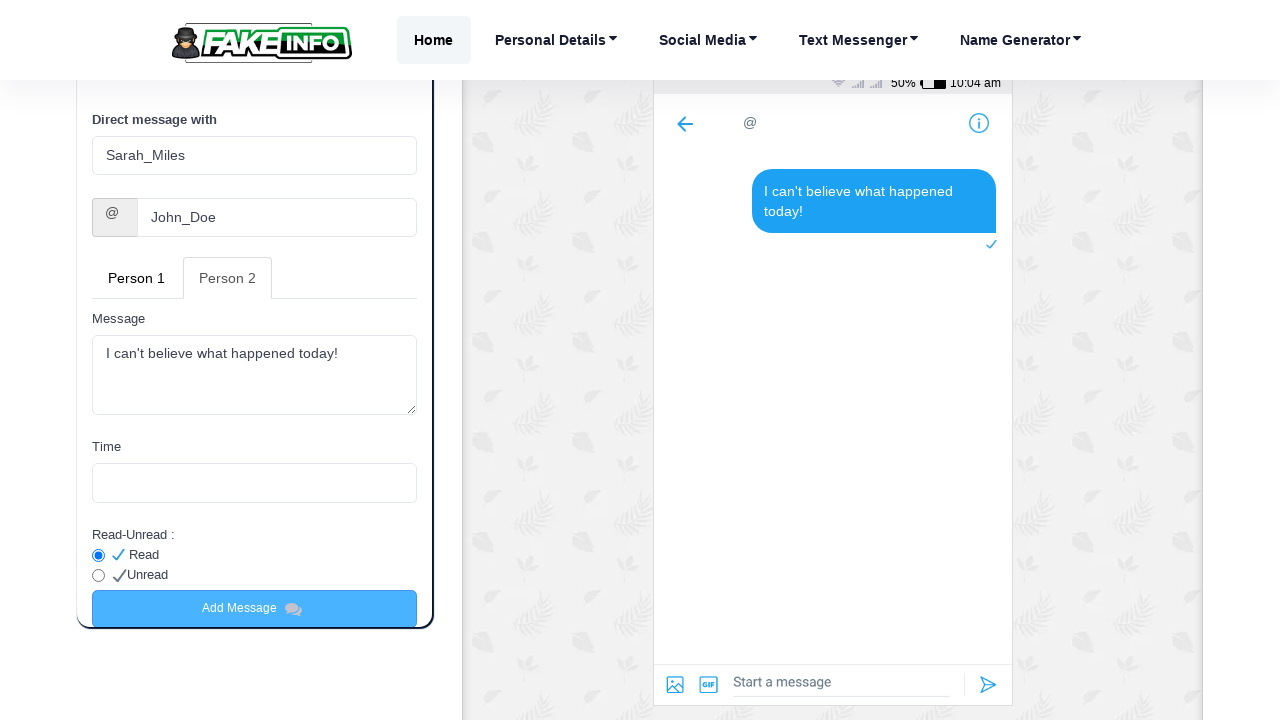

Switched message sender to profile 1 at (136, 278) on #options > div:nth-child(3) > div > div > ul > li:nth-child(1) > a
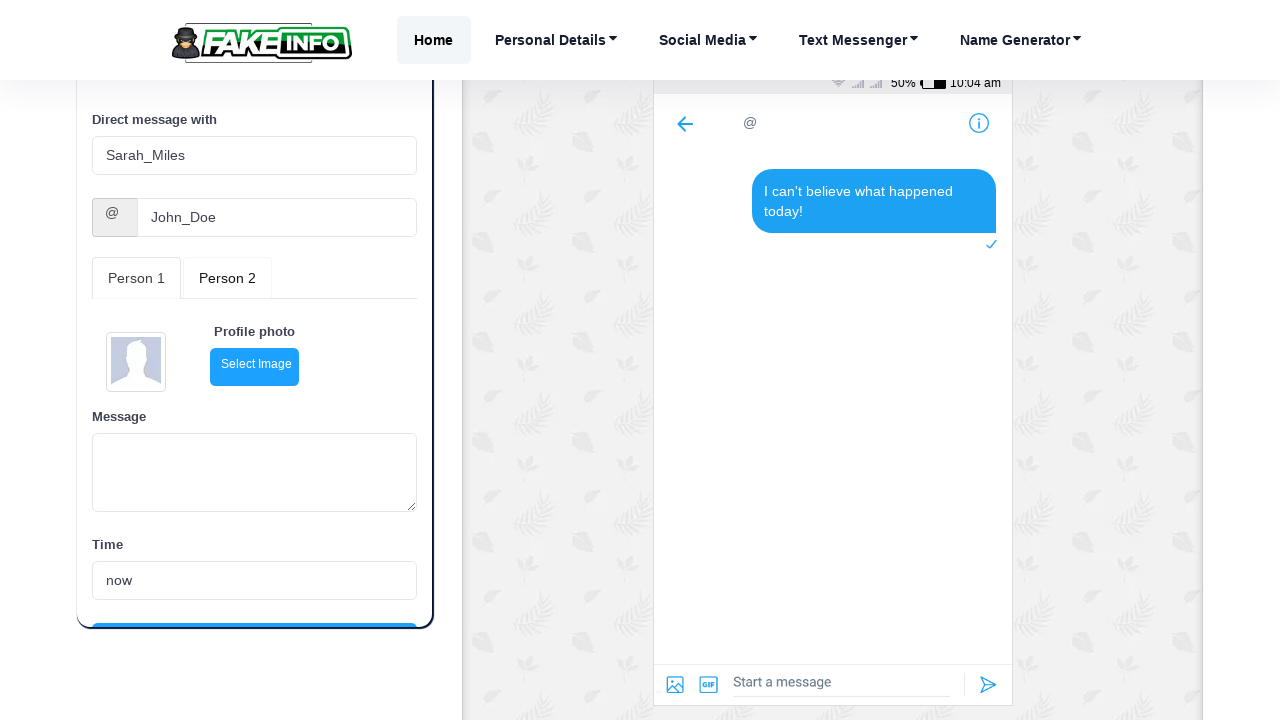

Waited for message field of profile 1 to be visible
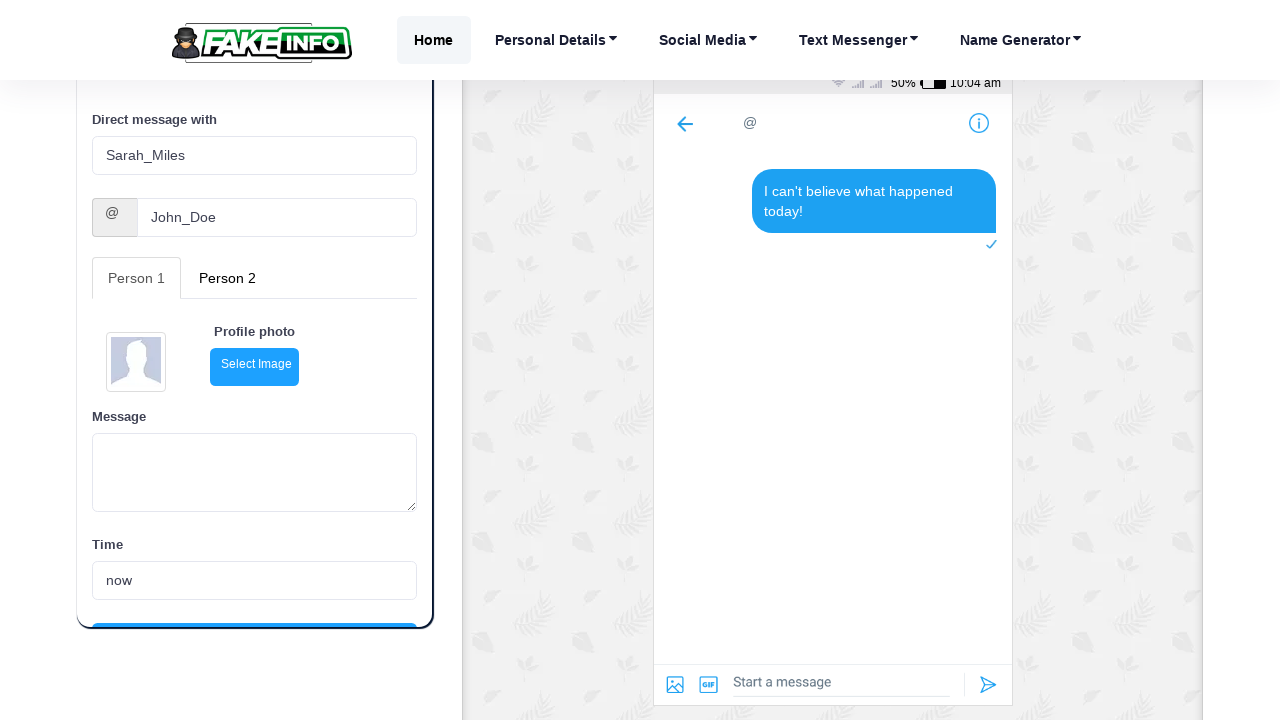

Cleared message field for profile 1 on #profile1_message
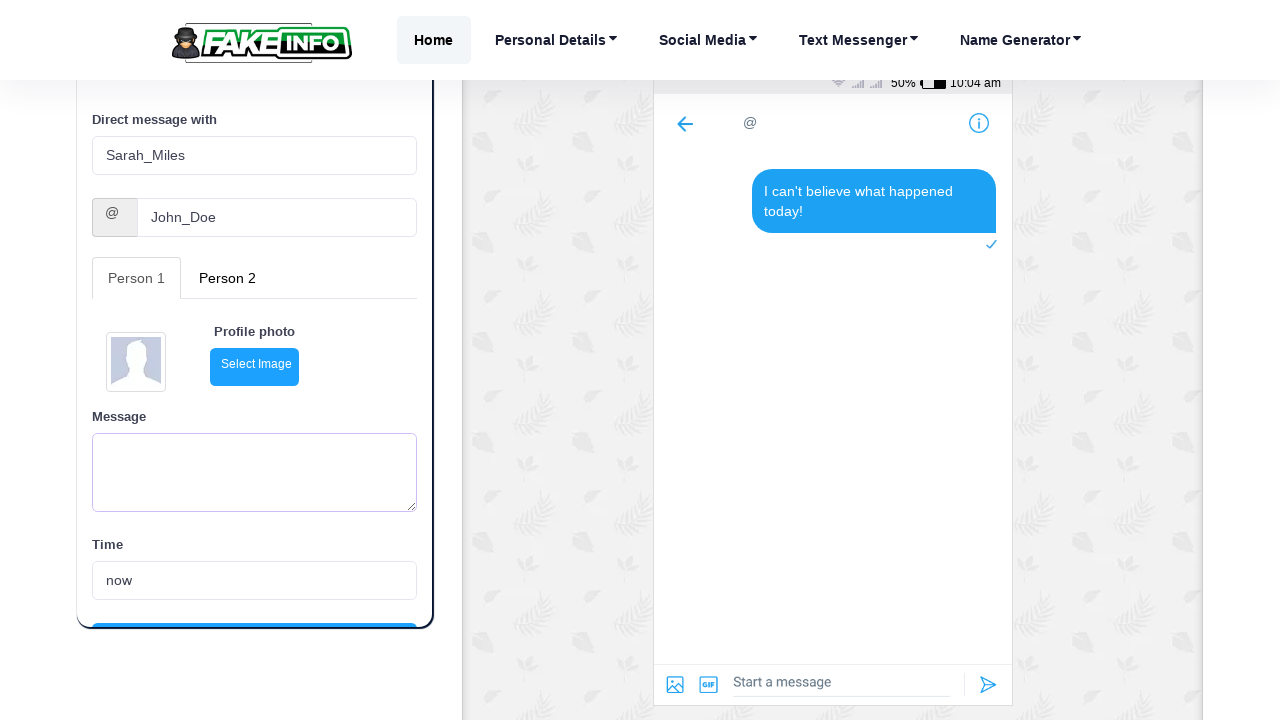

Filled message field for profile 1 with random sentence on #profile1_message
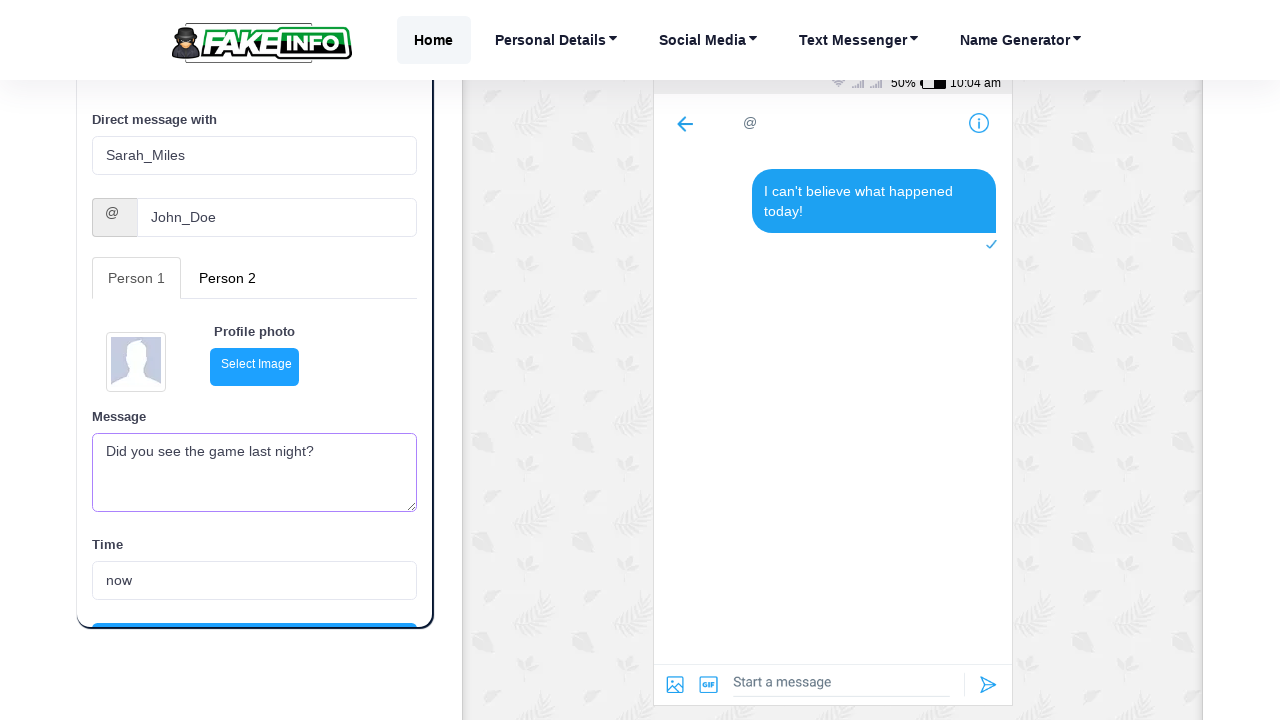

Clicked add message button for profile 1 at (254, 609) on #tab-person1 > button
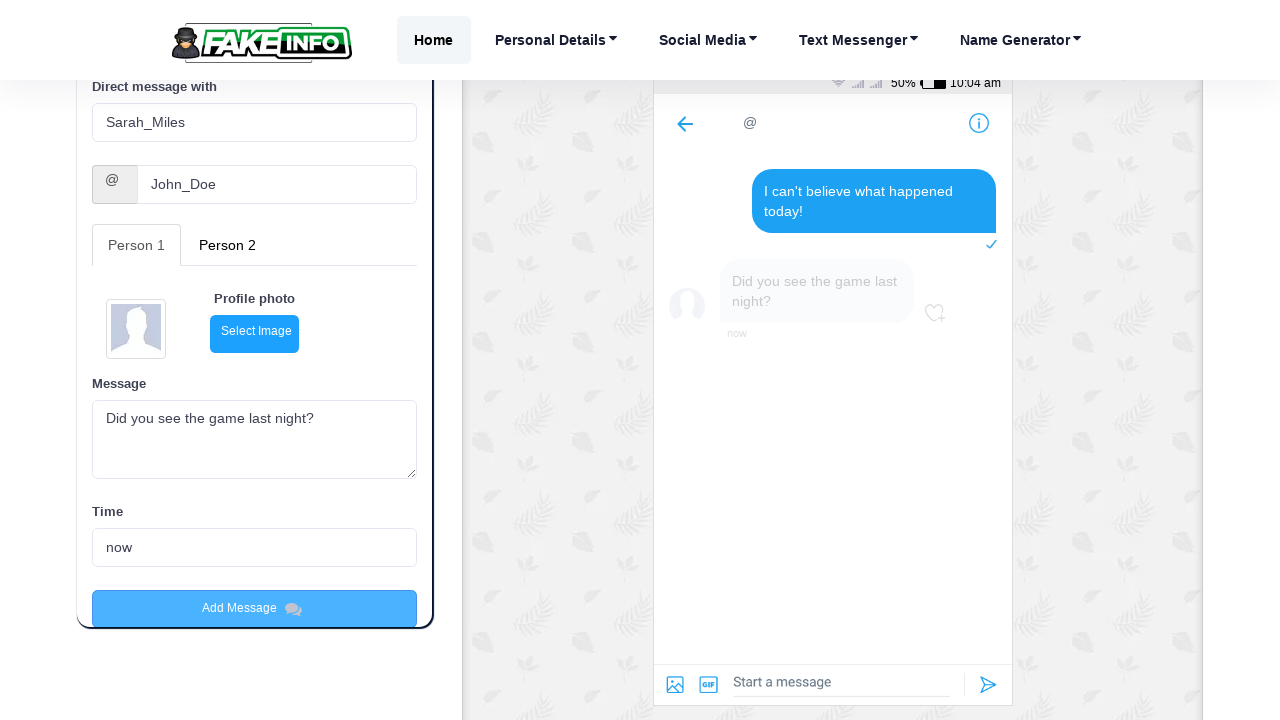

Waited 1 second for message to be processed
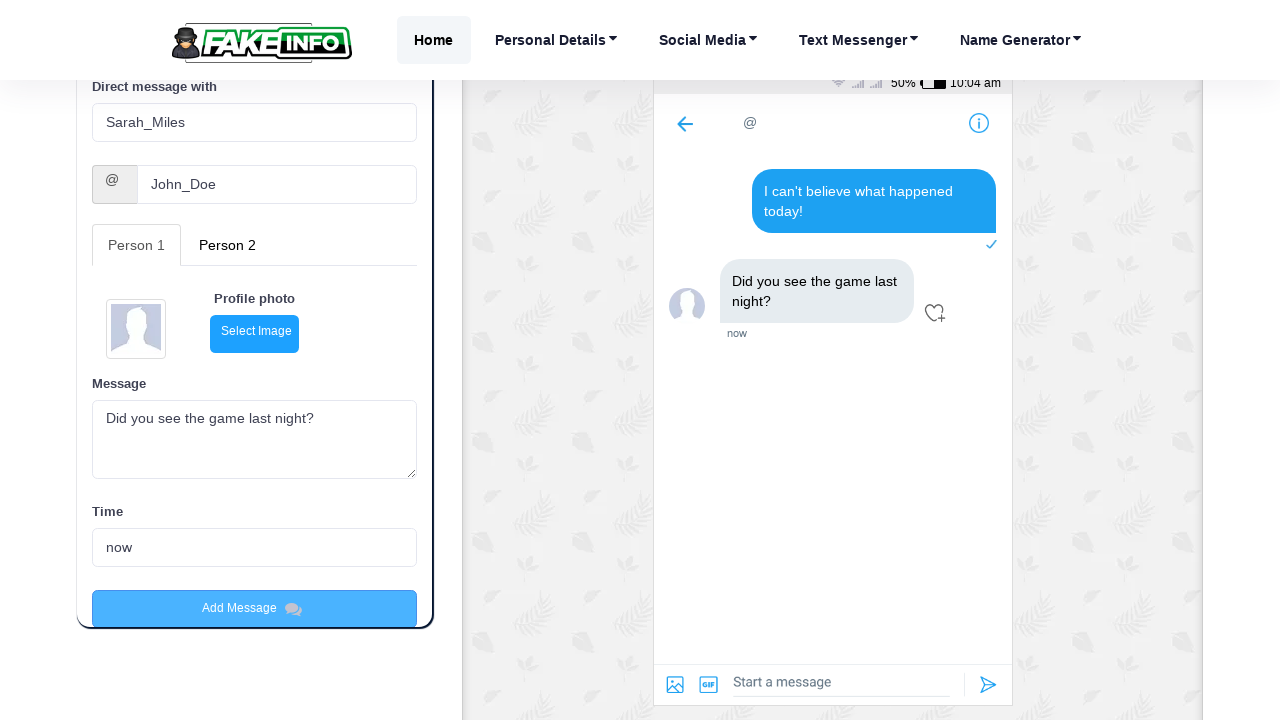

Switched message sender to profile 2 at (227, 245) on #options > div:nth-child(3) > div > div > ul > li:nth-child(2) > a
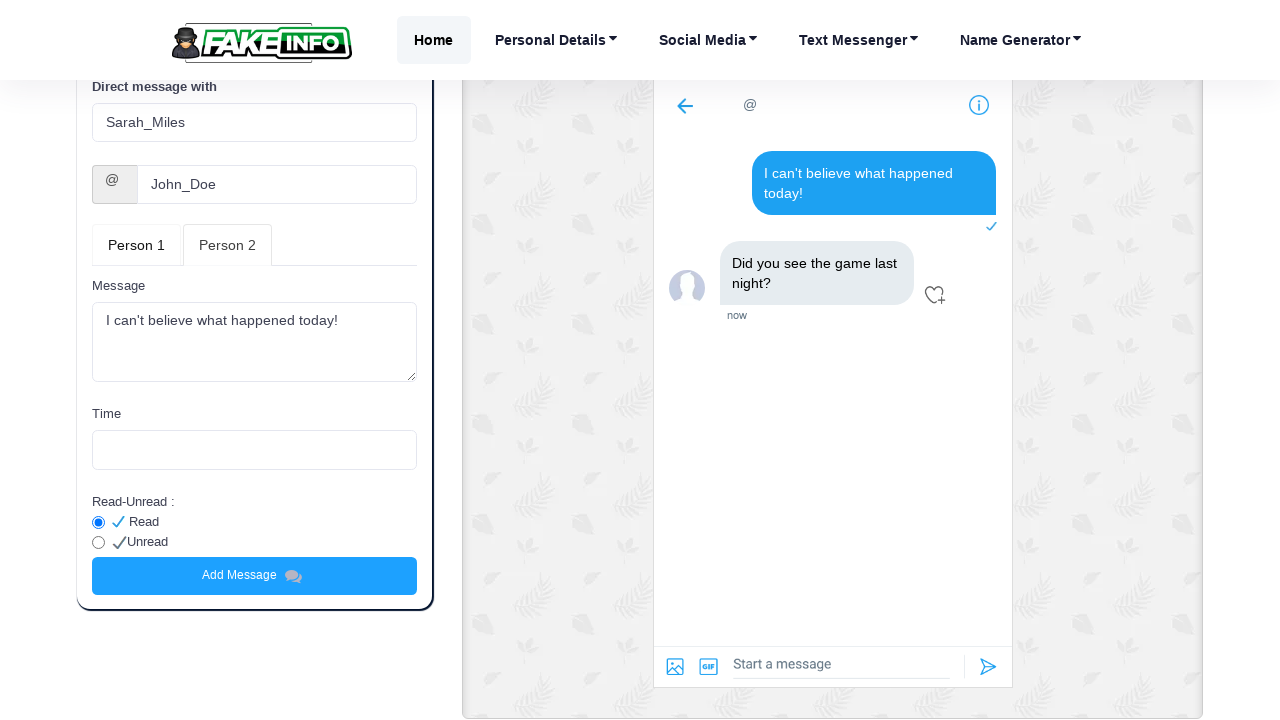

Waited for message field of profile 2 to be visible
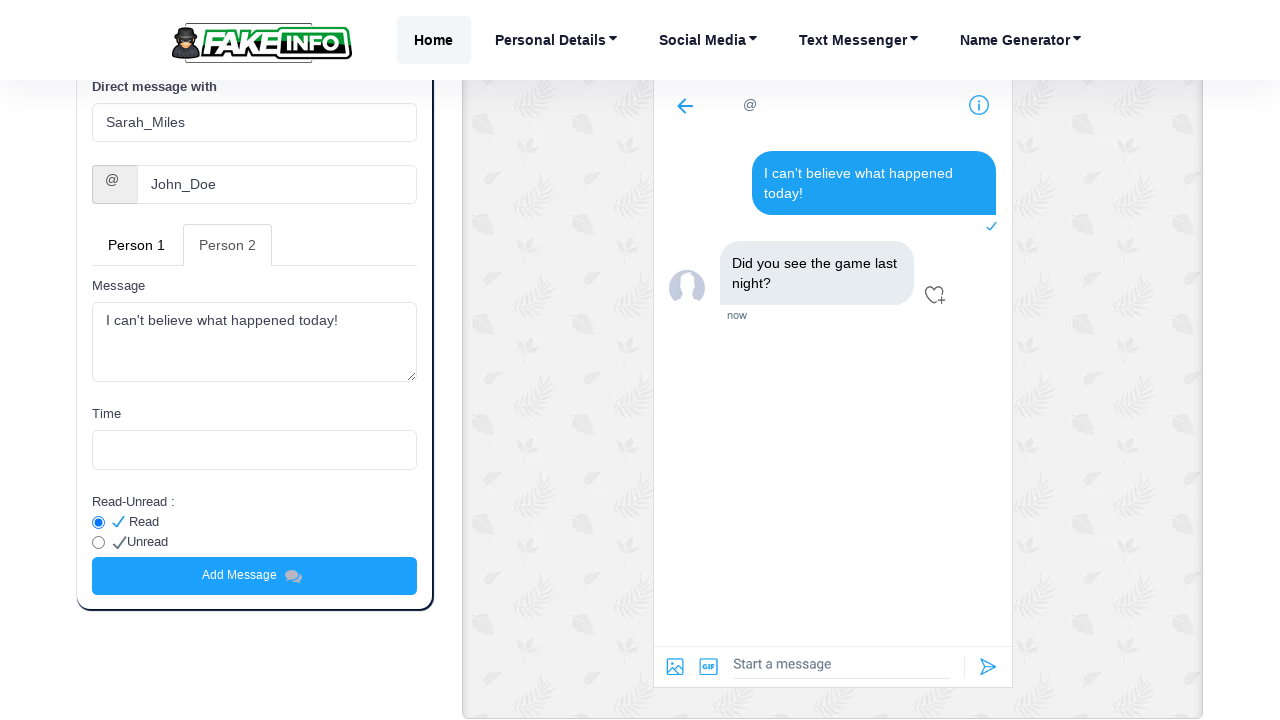

Cleared message field for profile 2 on #profile2_message
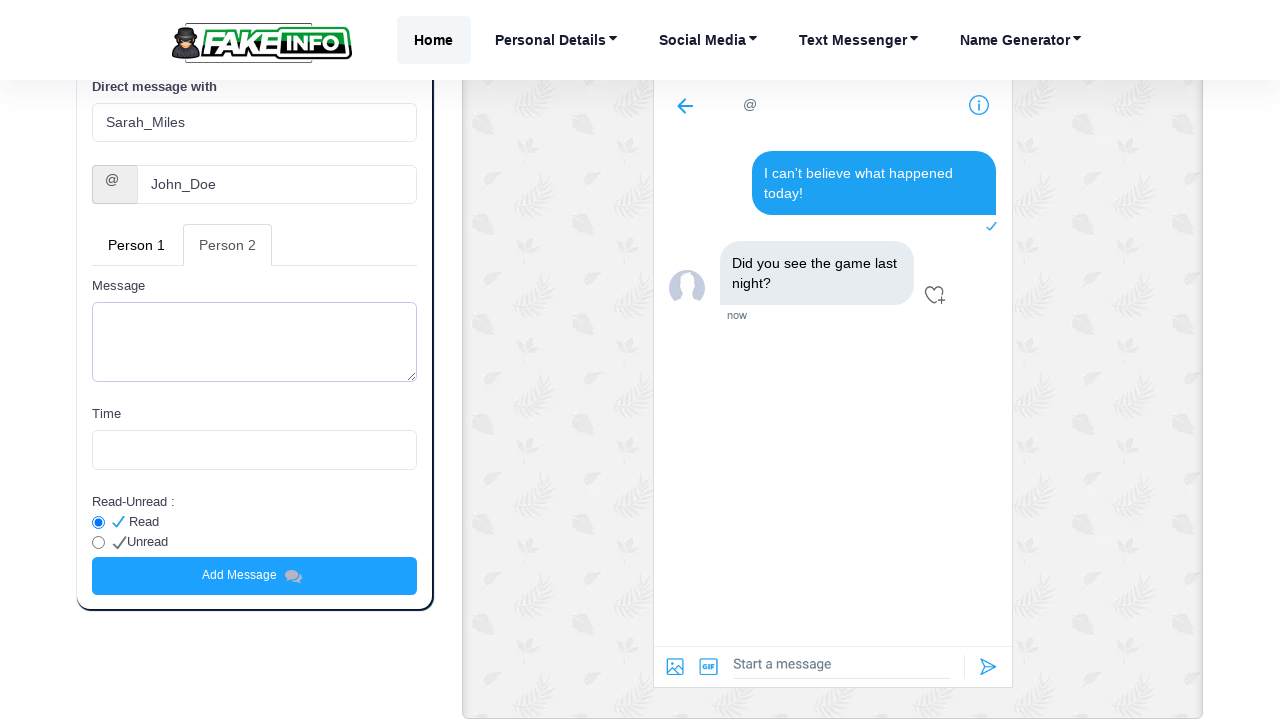

Filled message field for profile 2 with random sentence on #profile2_message
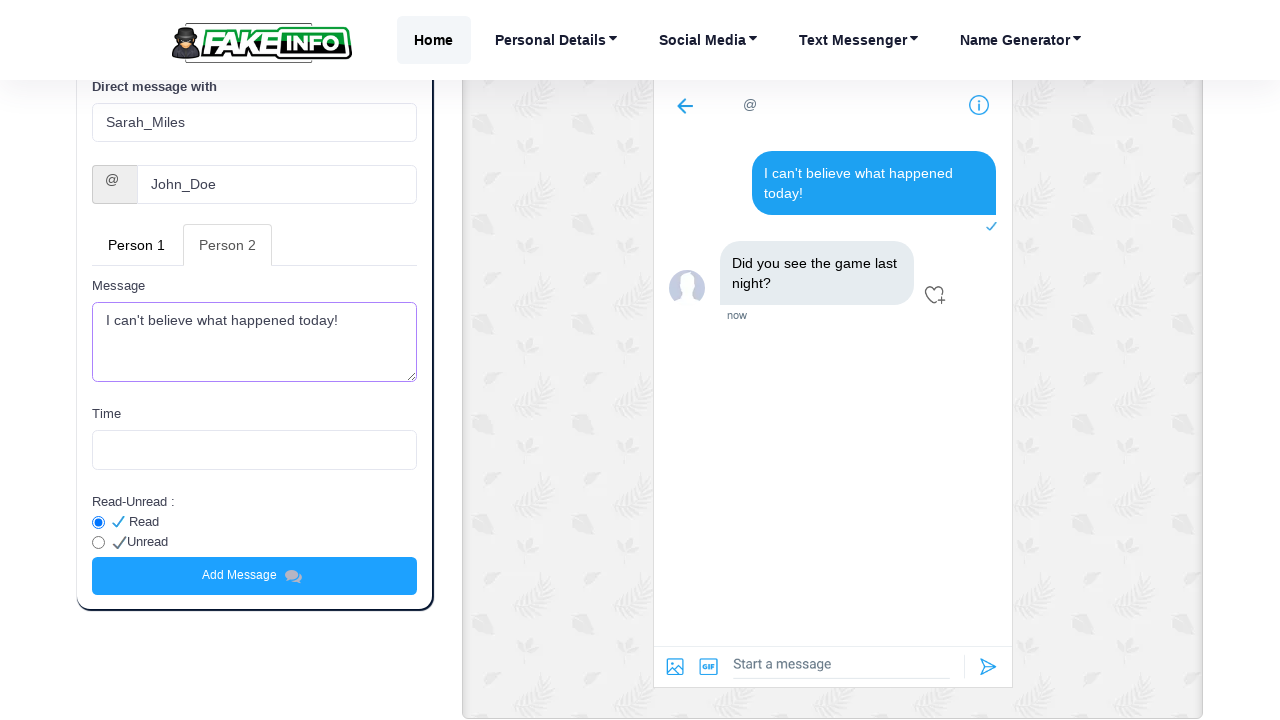

Clicked add message button for profile 2 at (254, 576) on #tab-person2 > button
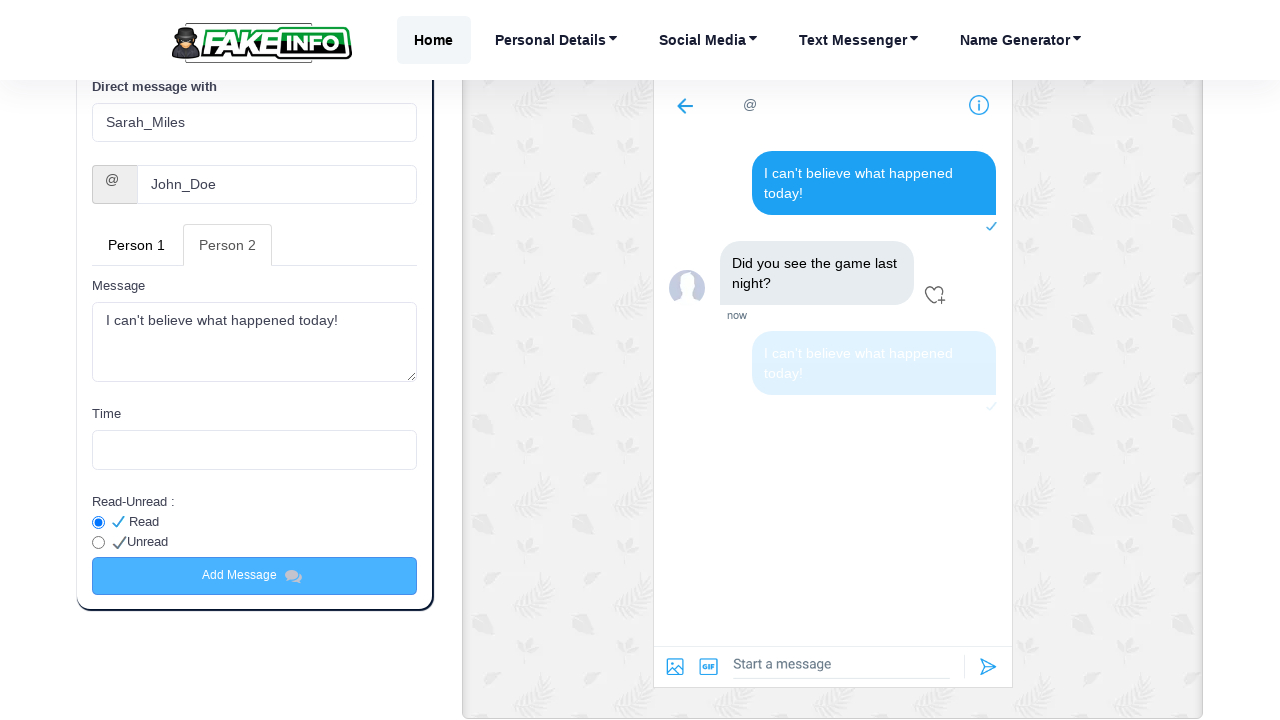

Waited 1 second for message to be processed
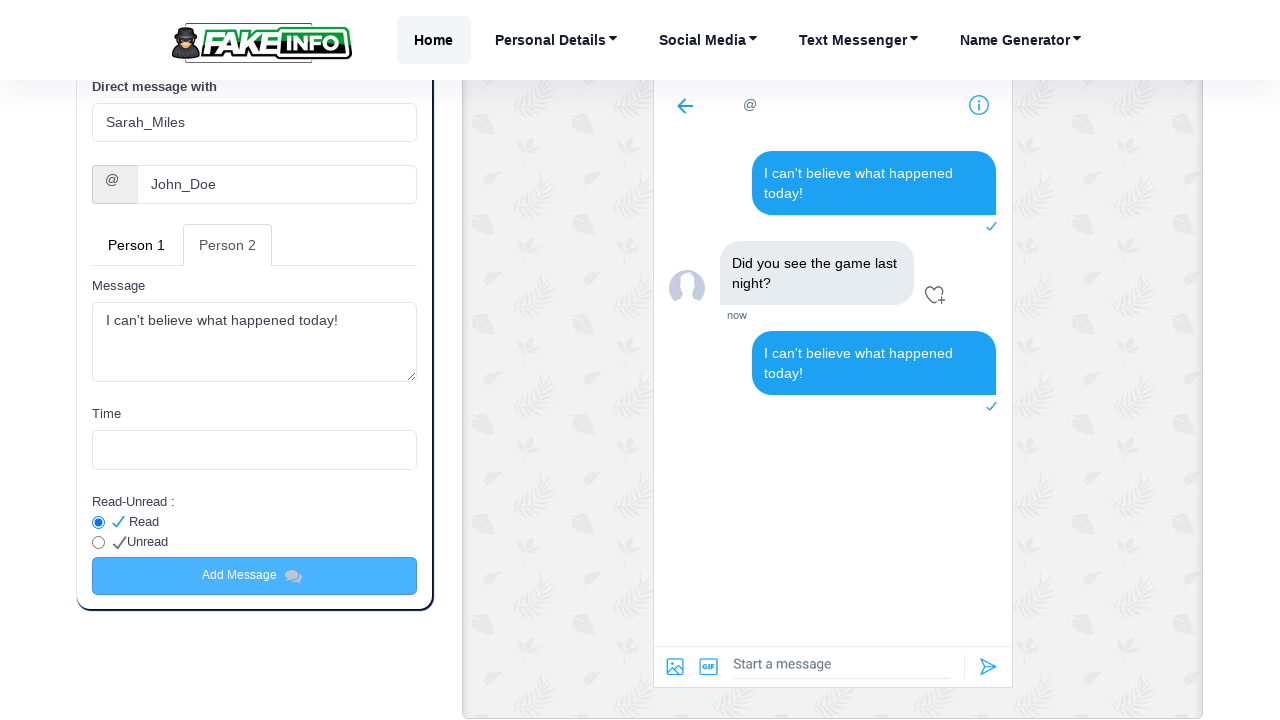

Waited 2 seconds before generating snapshot
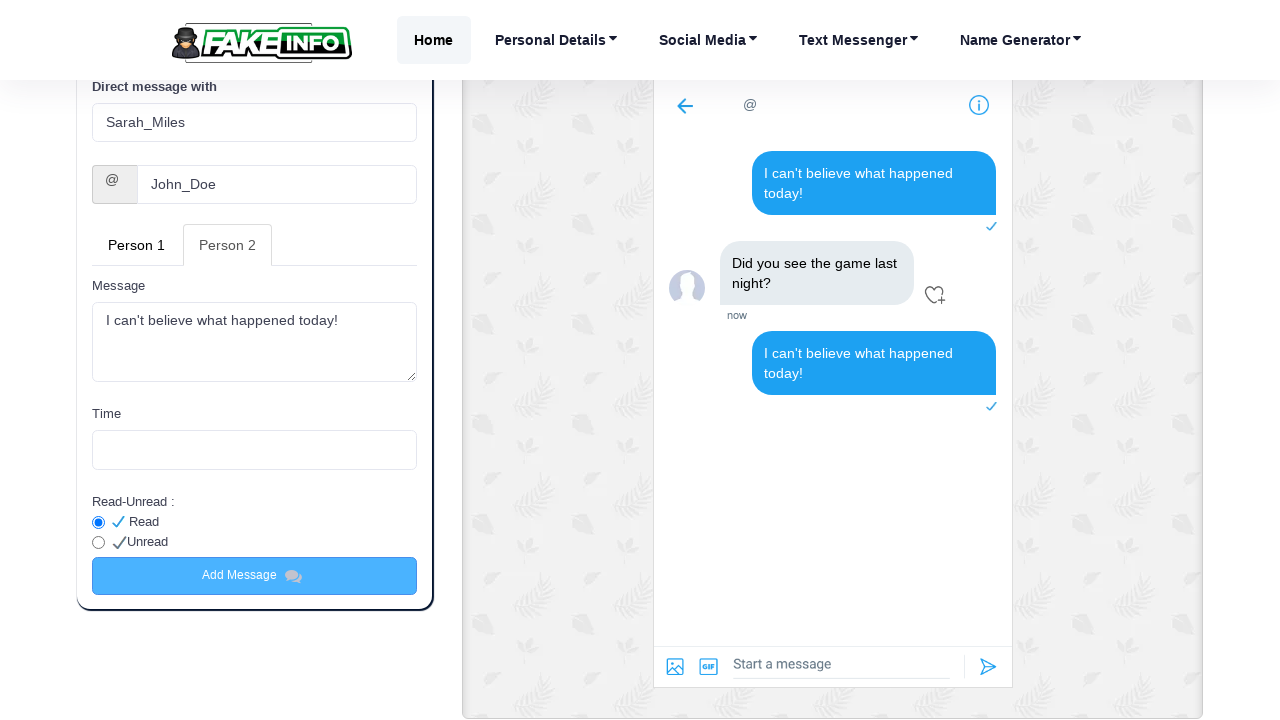

Clicked snapshot button to generate fake Twitter chat image at (833, 360) on #snapshot
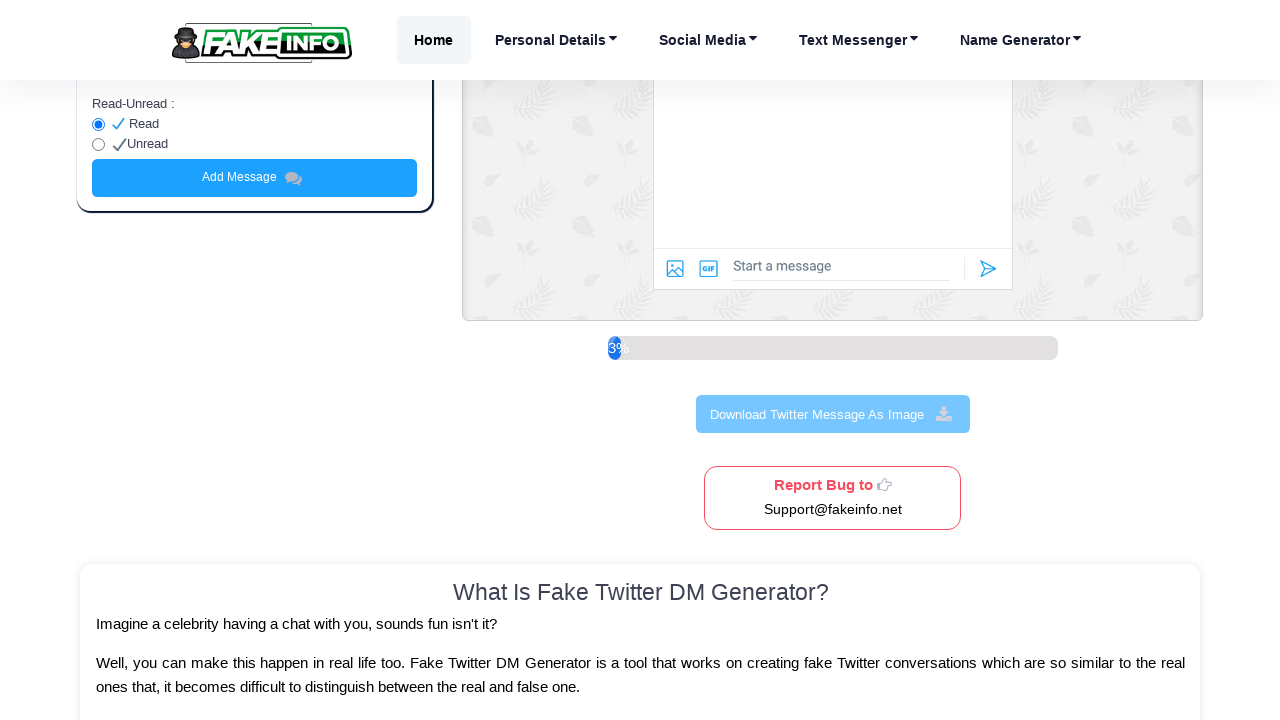

Waited 3 seconds for snapshot generation to complete
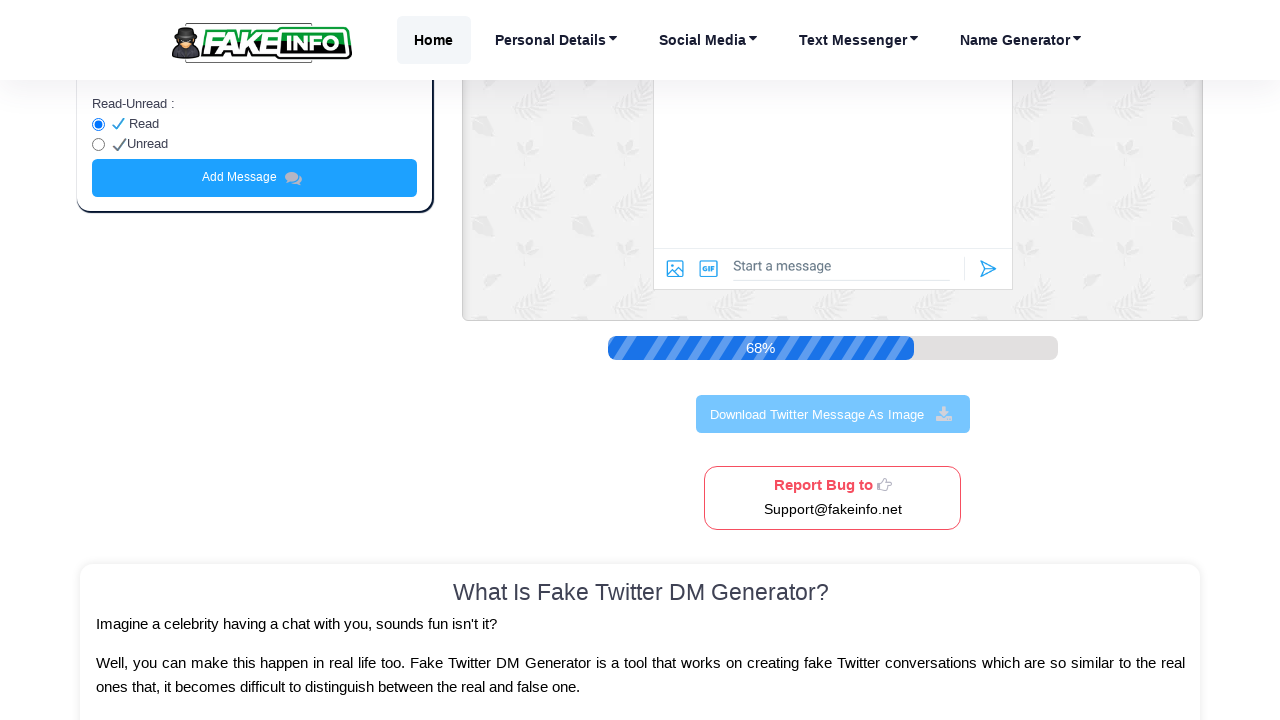

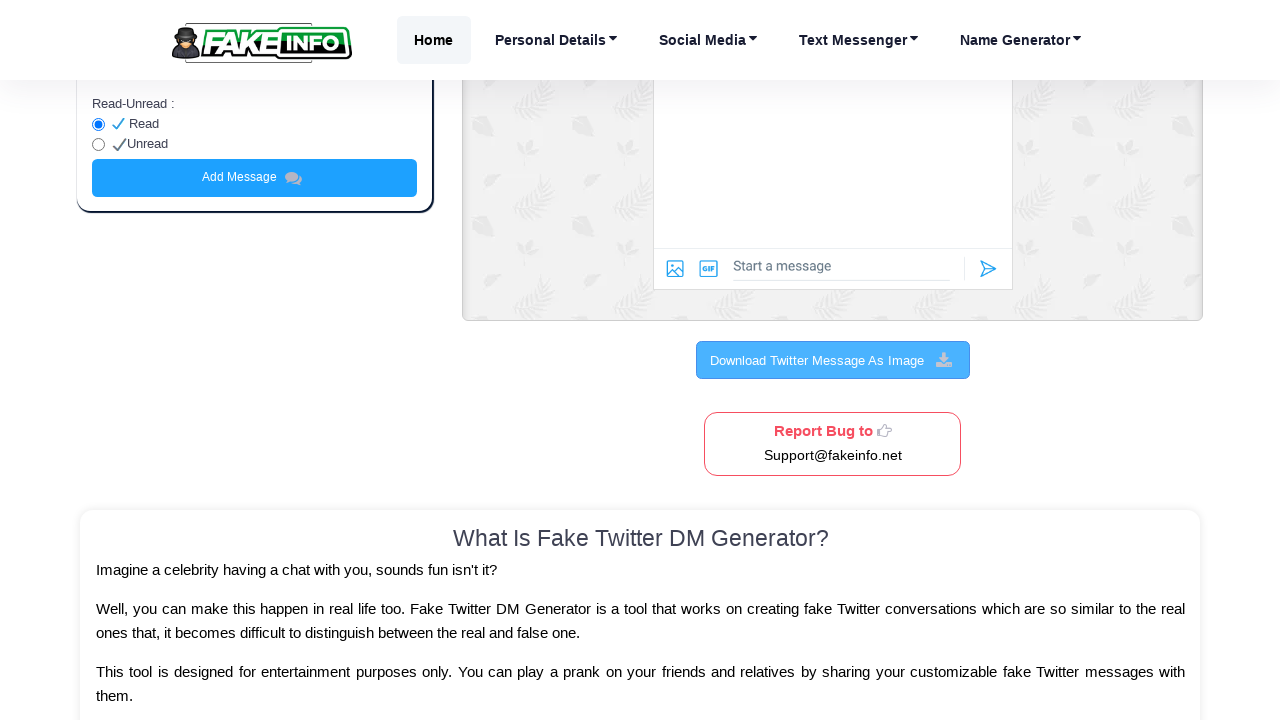